Verifies that the Telerik homepage URL contains "telerik"

Starting URL: https://www.telerik.com/

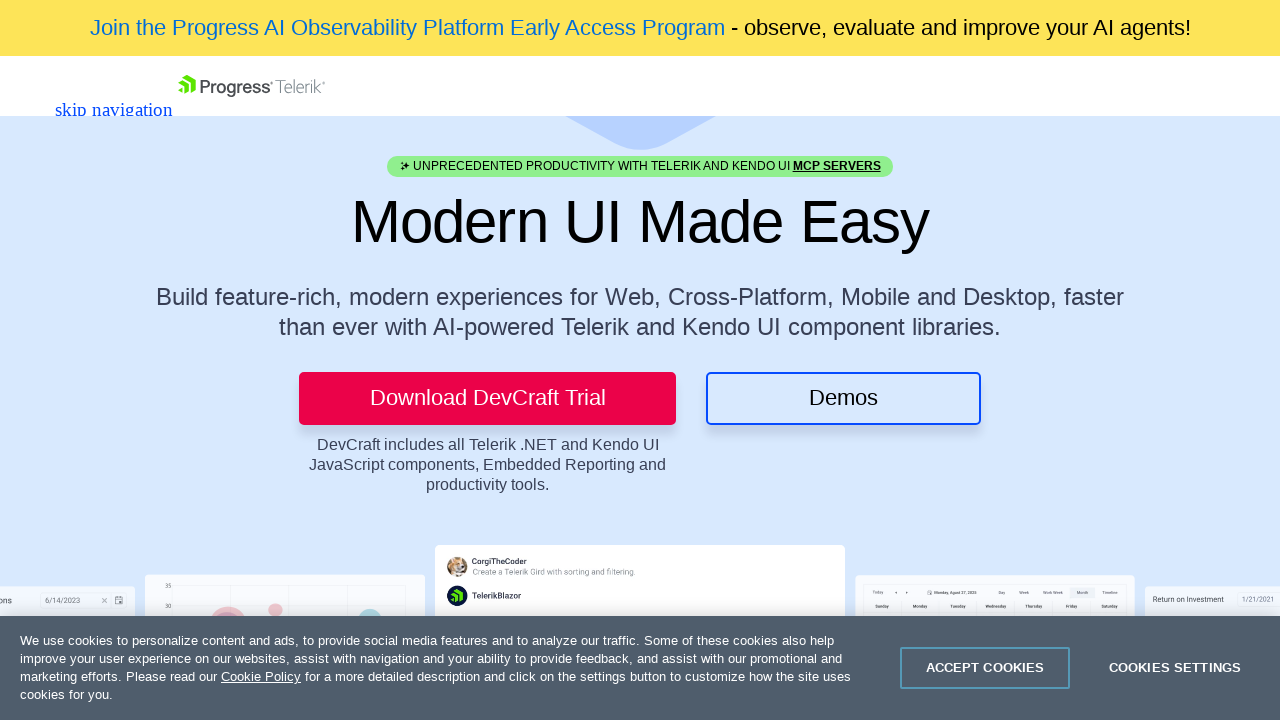

Verified Telerik homepage URL contains 'telerik'
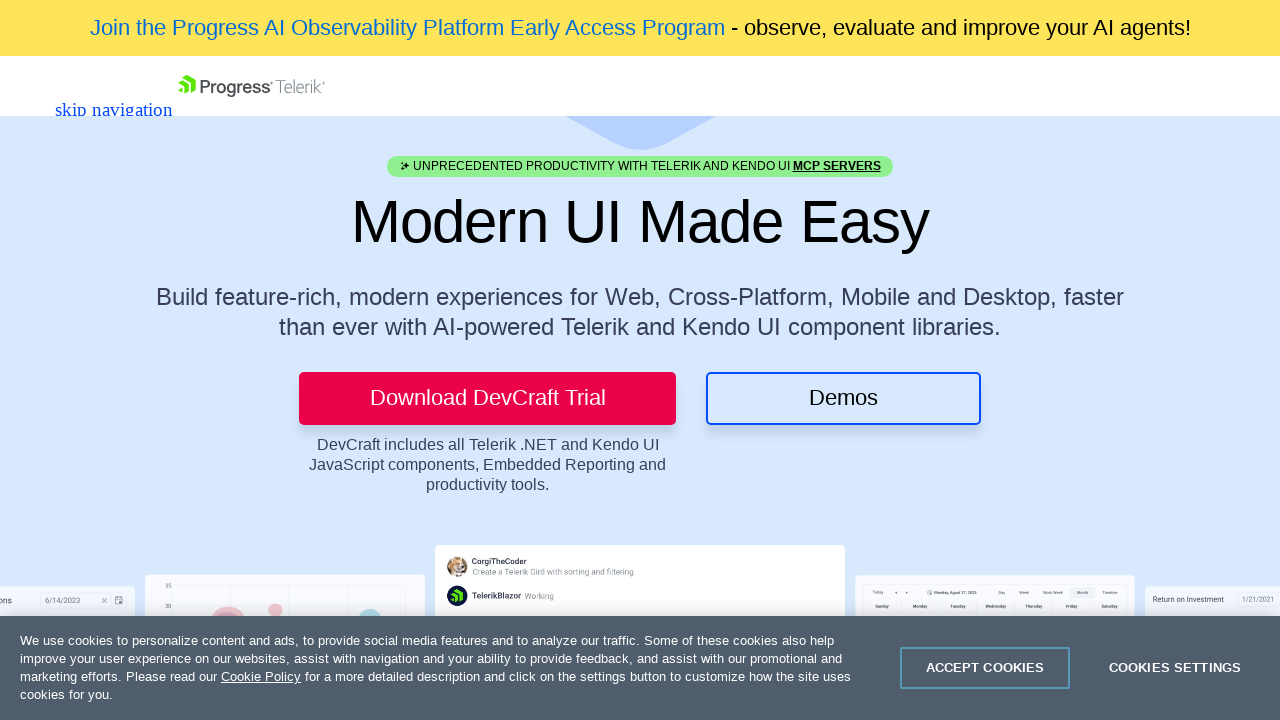

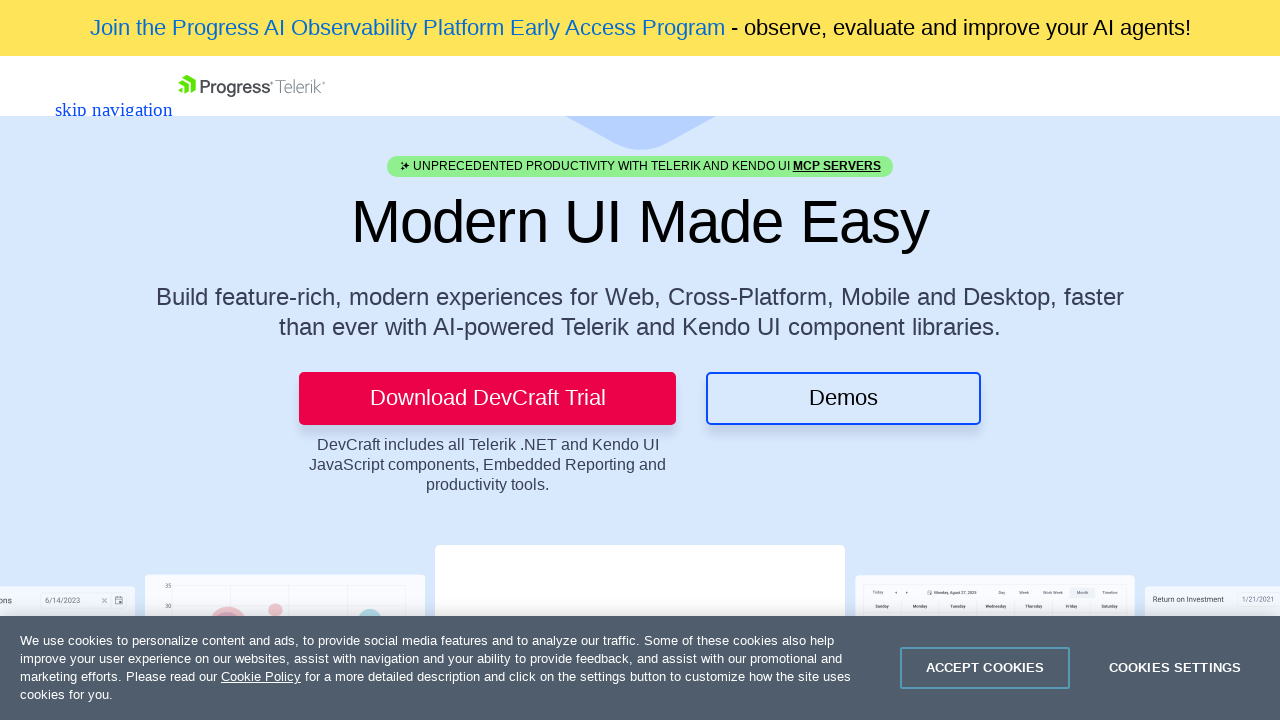